Tests a simple form by filling in first name, last name, city, and country fields using different element locator strategies, then submits the form

Starting URL: http://suninjuly.github.io/simple_form_find_task.html

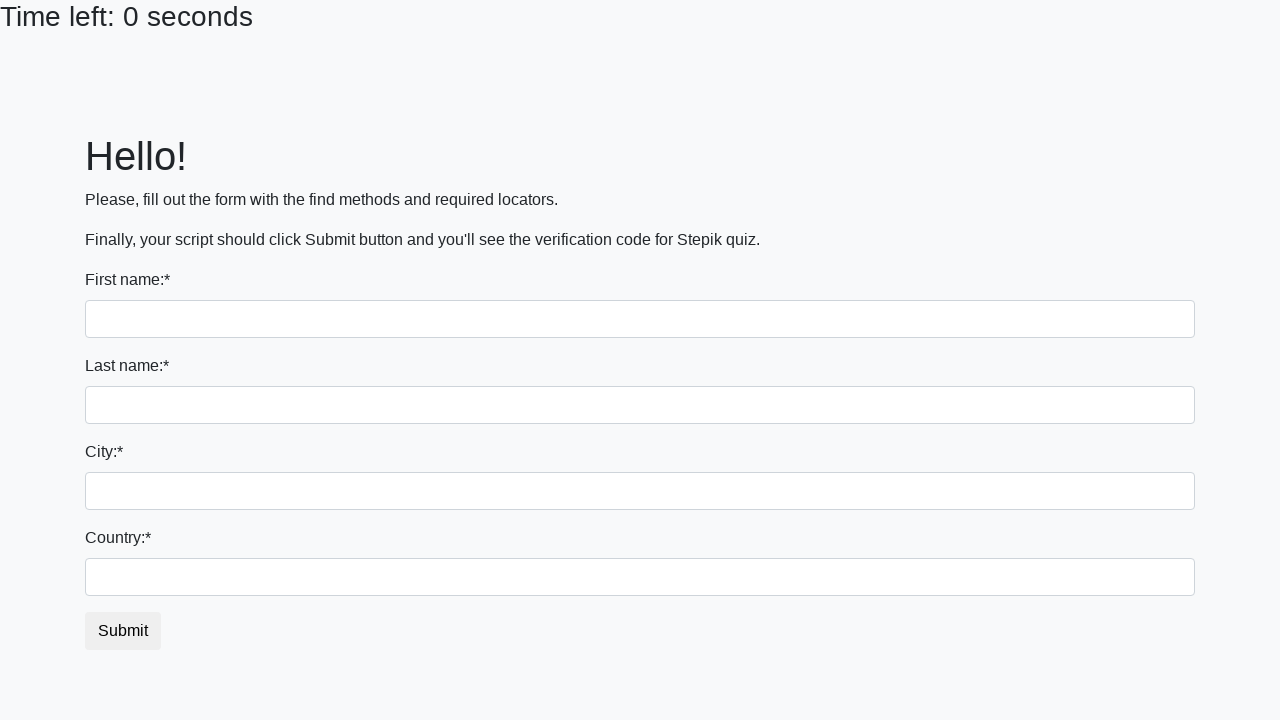

Filled first name field with 'Ivan' on input
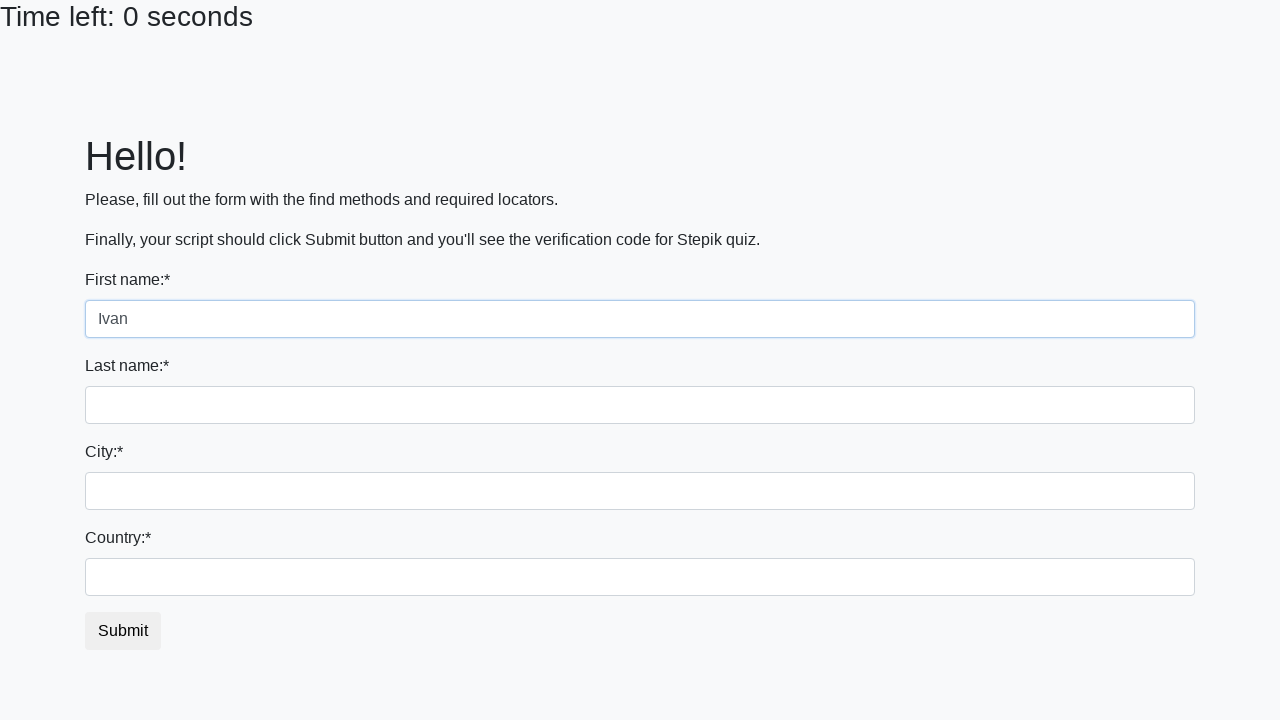

Filled last name field with 'Petrov' on input[name='last_name']
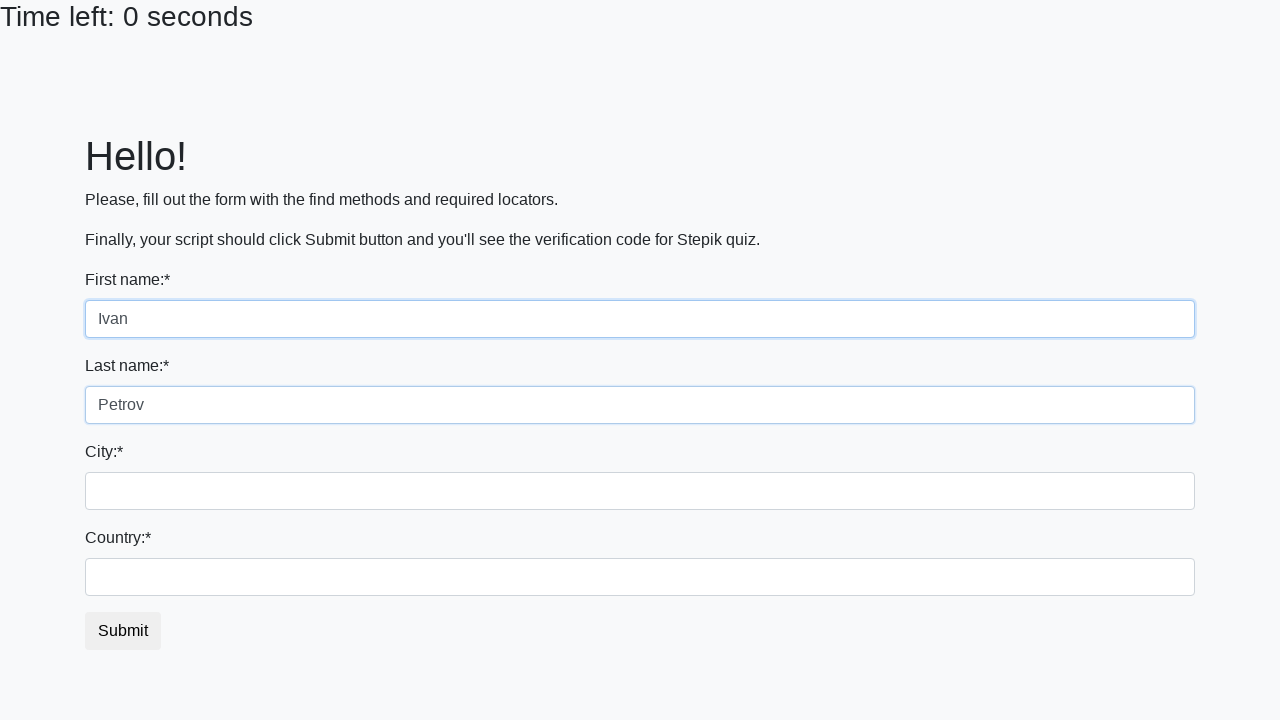

Filled city field with 'Smolensk' on .city
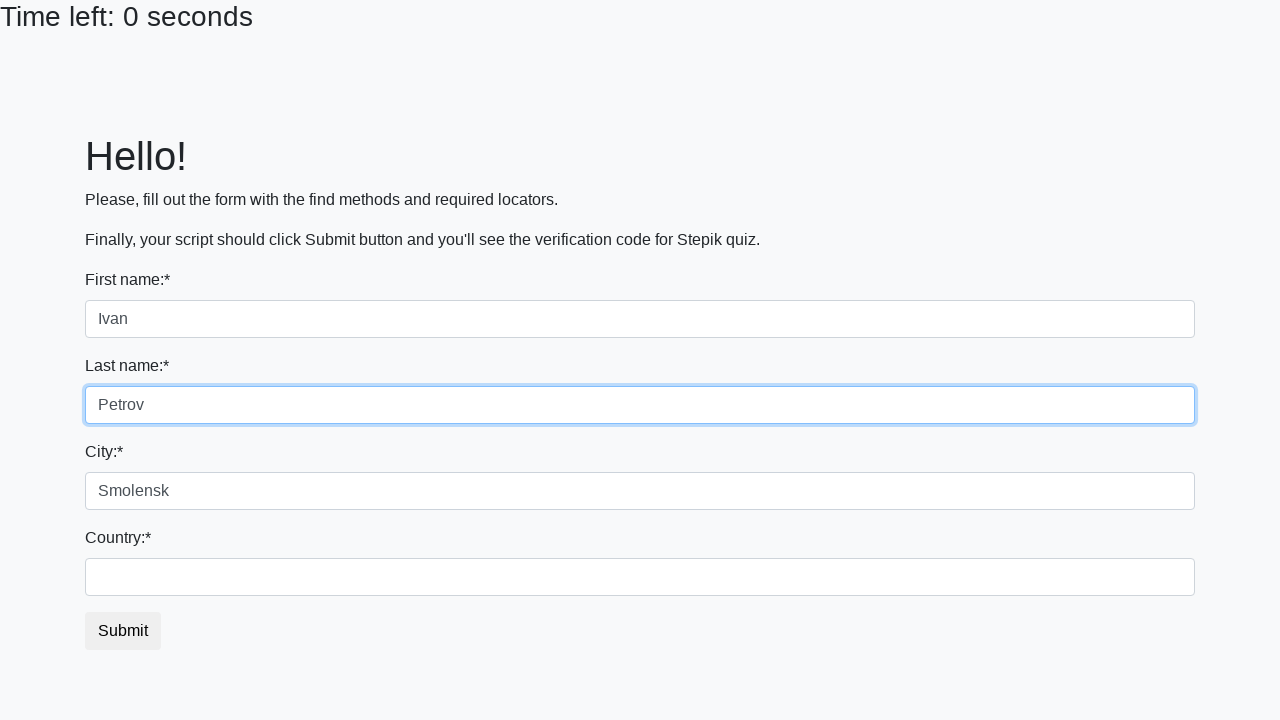

Filled country field with 'Russia' on #country
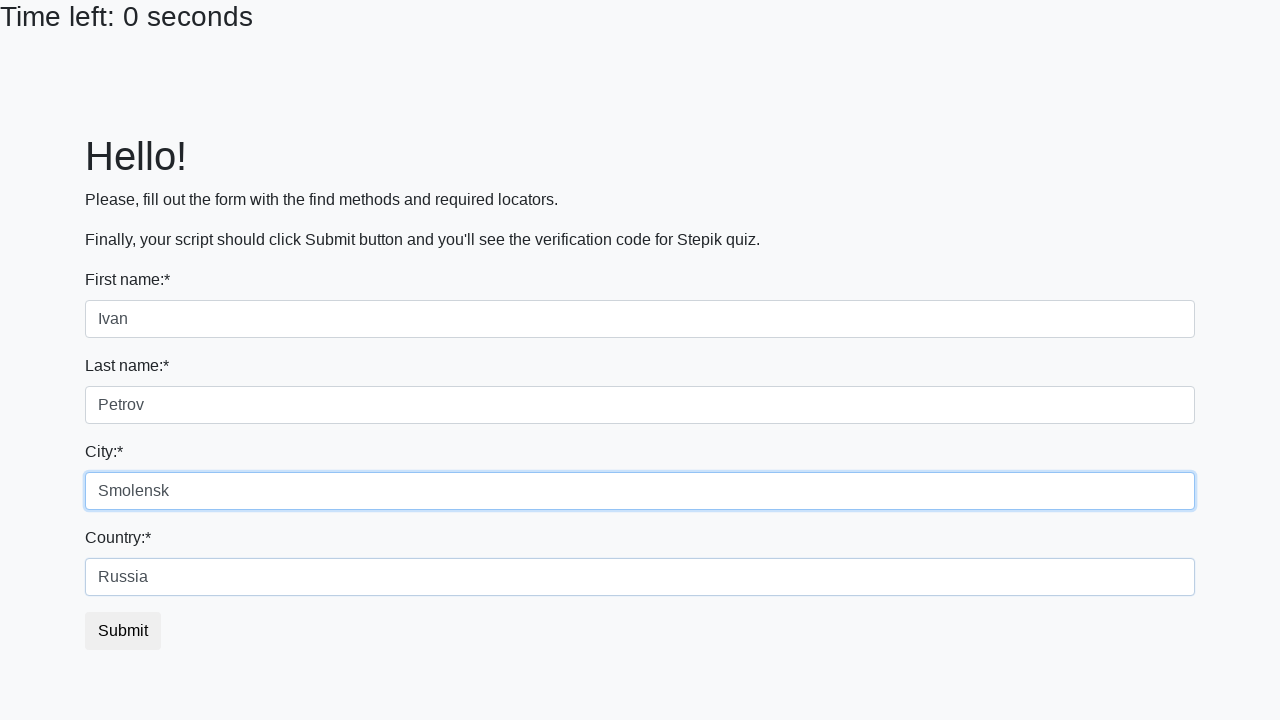

Clicked submit button to submit form at (123, 631) on button.btn
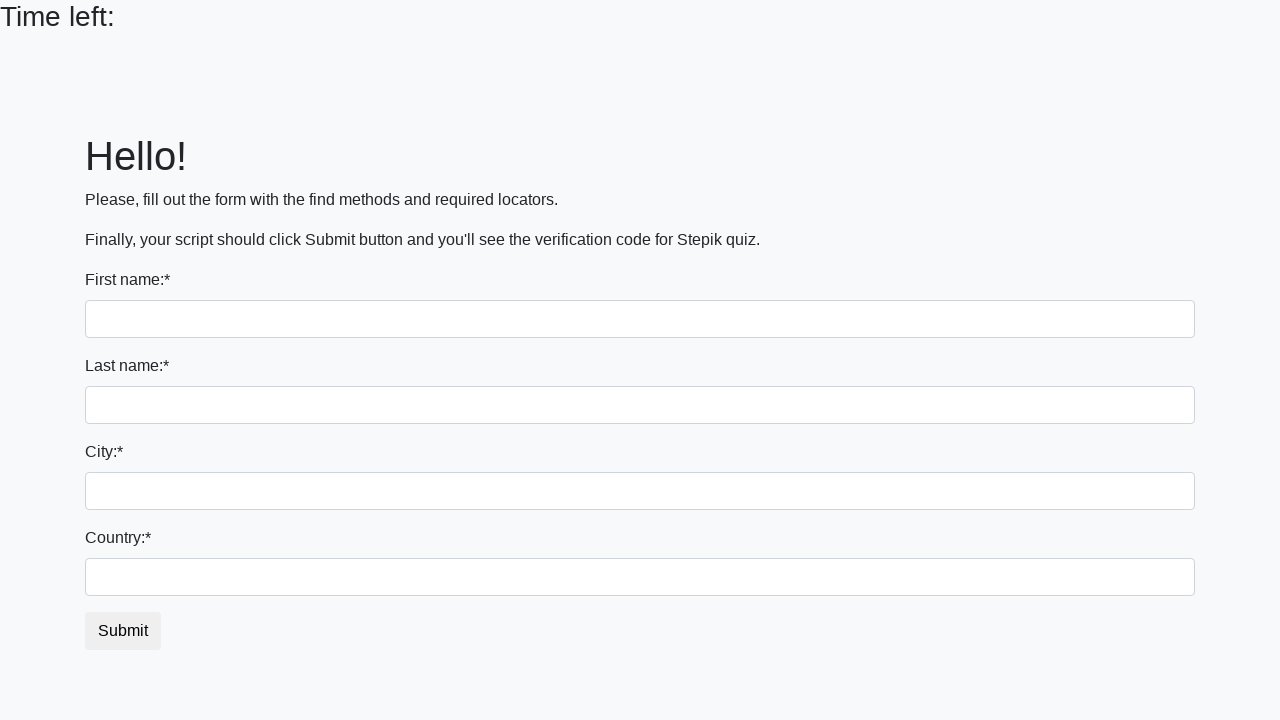

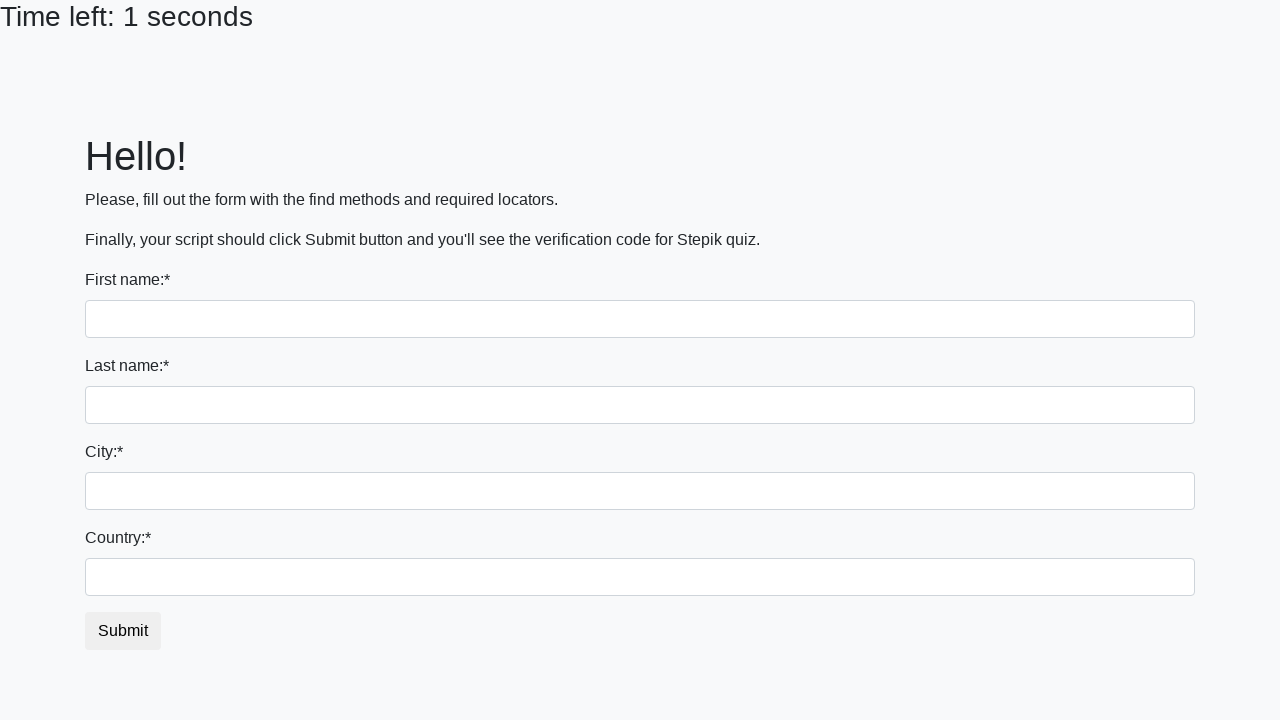